Tests dynamic element loading by clicking a start button and waiting for a welcome message to appear on the page

Starting URL: http://syntaxprojects.com/dynamic-elements-loading.php

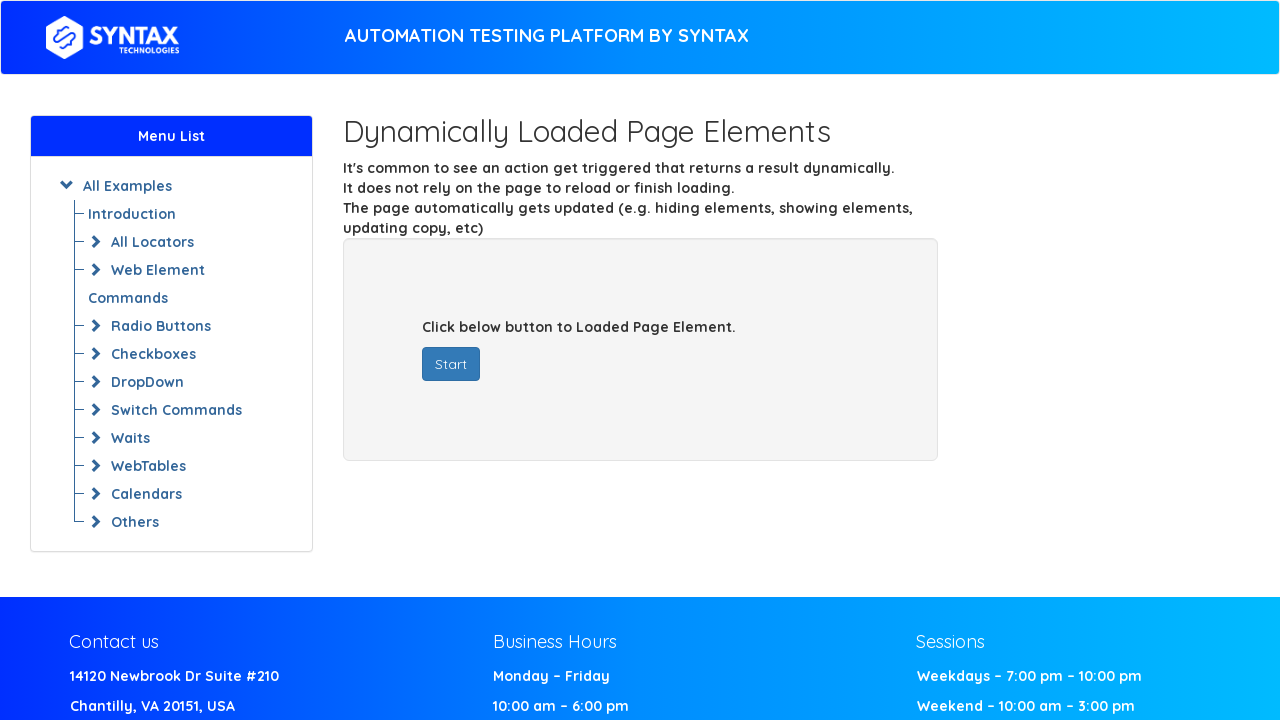

Clicked start button to initiate dynamic element loading at (451, 364) on button#startButton
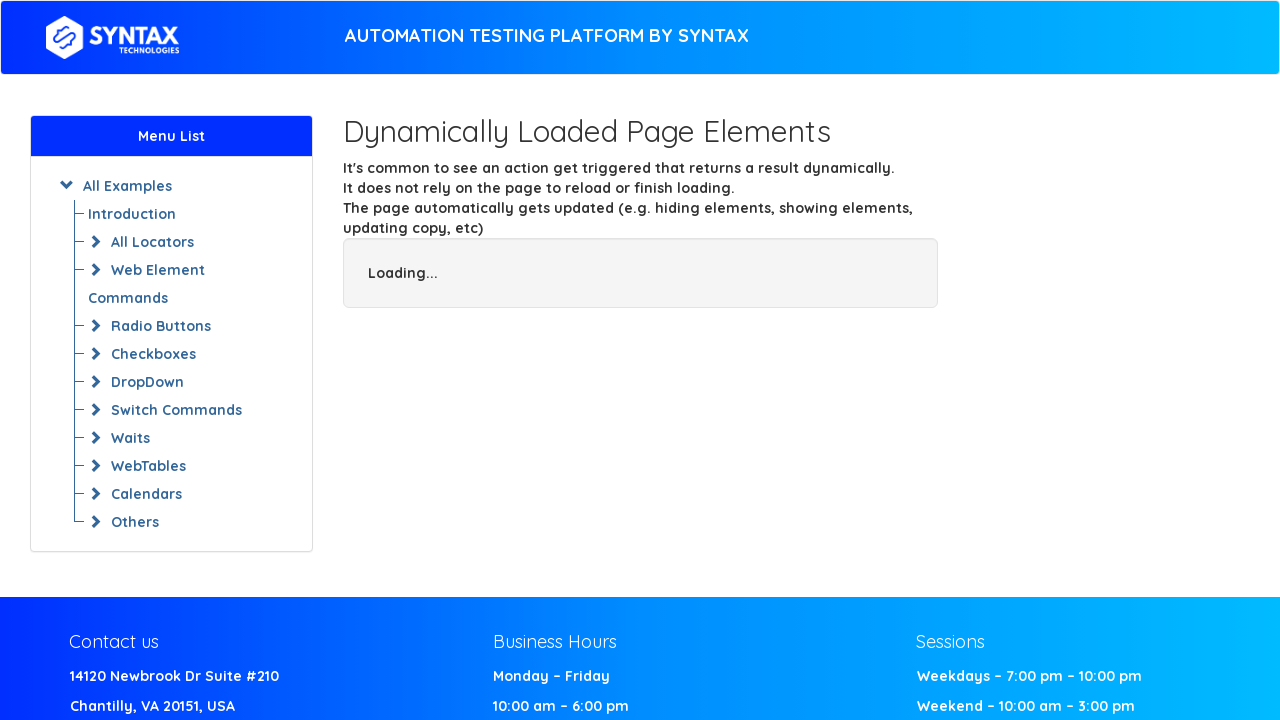

Welcome message appeared after waiting for dynamic element to load
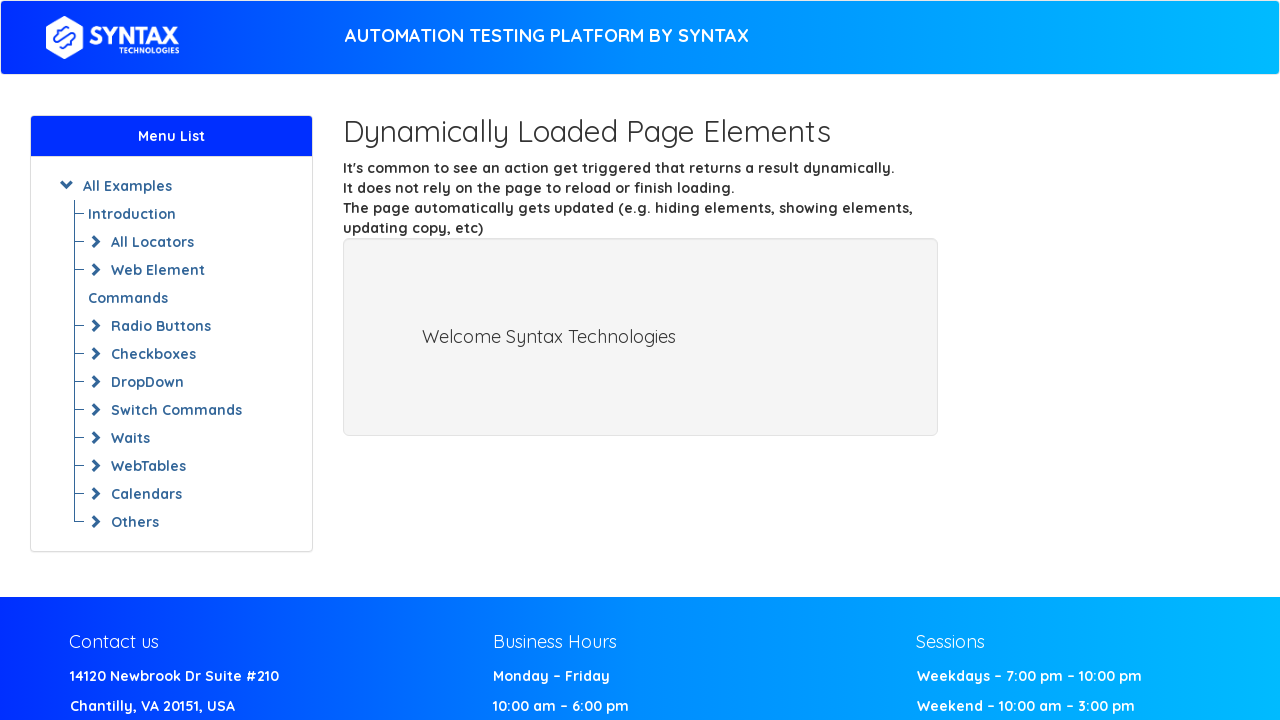

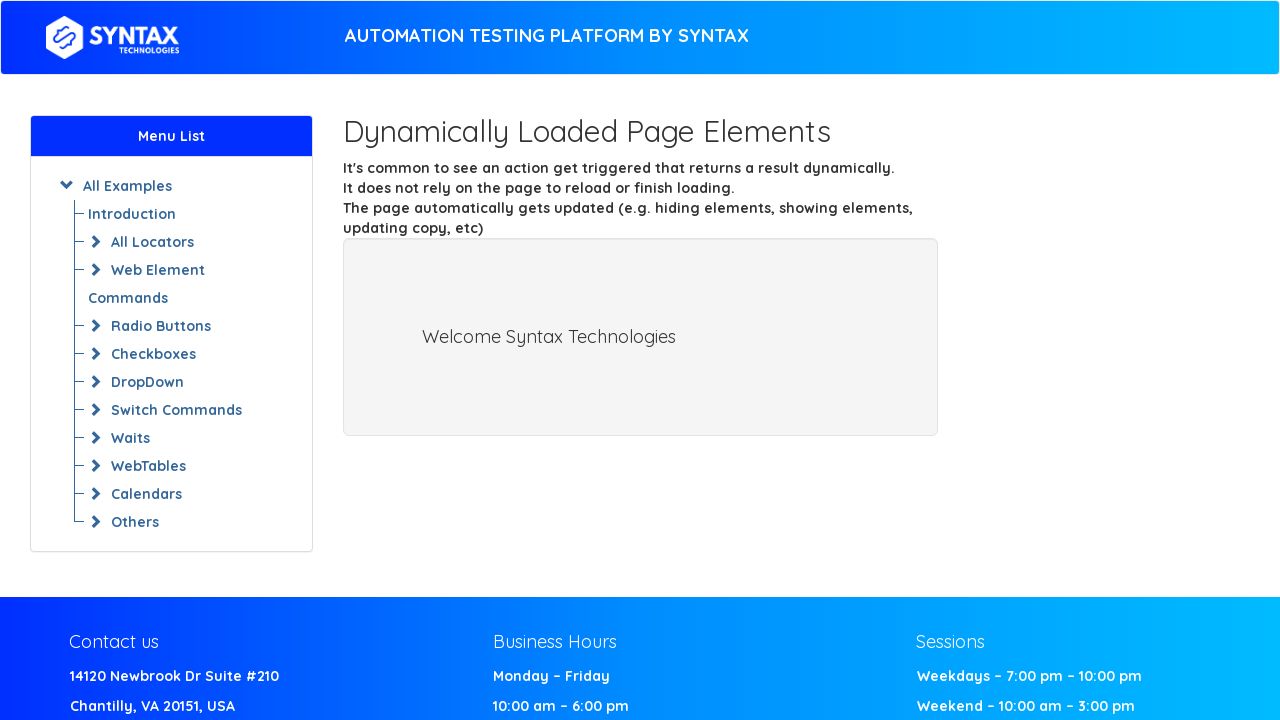